Tests search functionality on a Progressive Web App books site by entering an author name into the search input field within a shadow DOM element

Starting URL: https://books-pwakit.appspot.com/

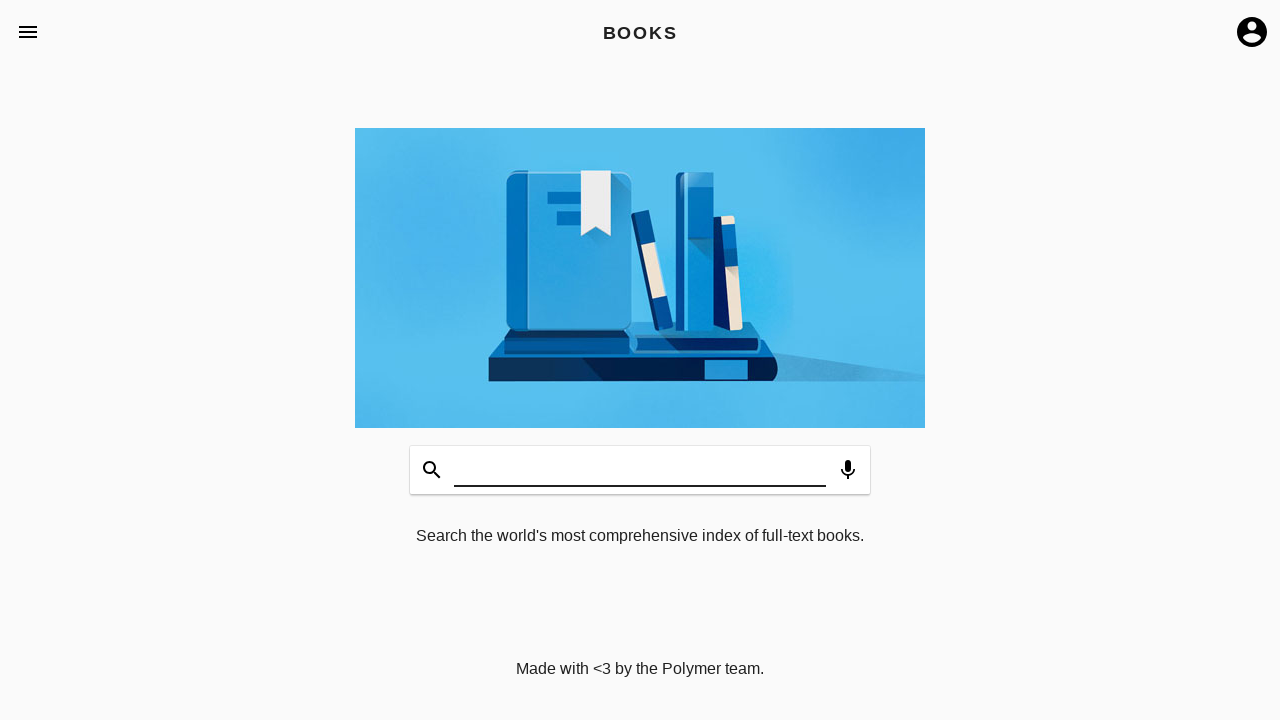

Filled search input with author name 'Orhan Pamuk' in shadow DOM element on book-app #input
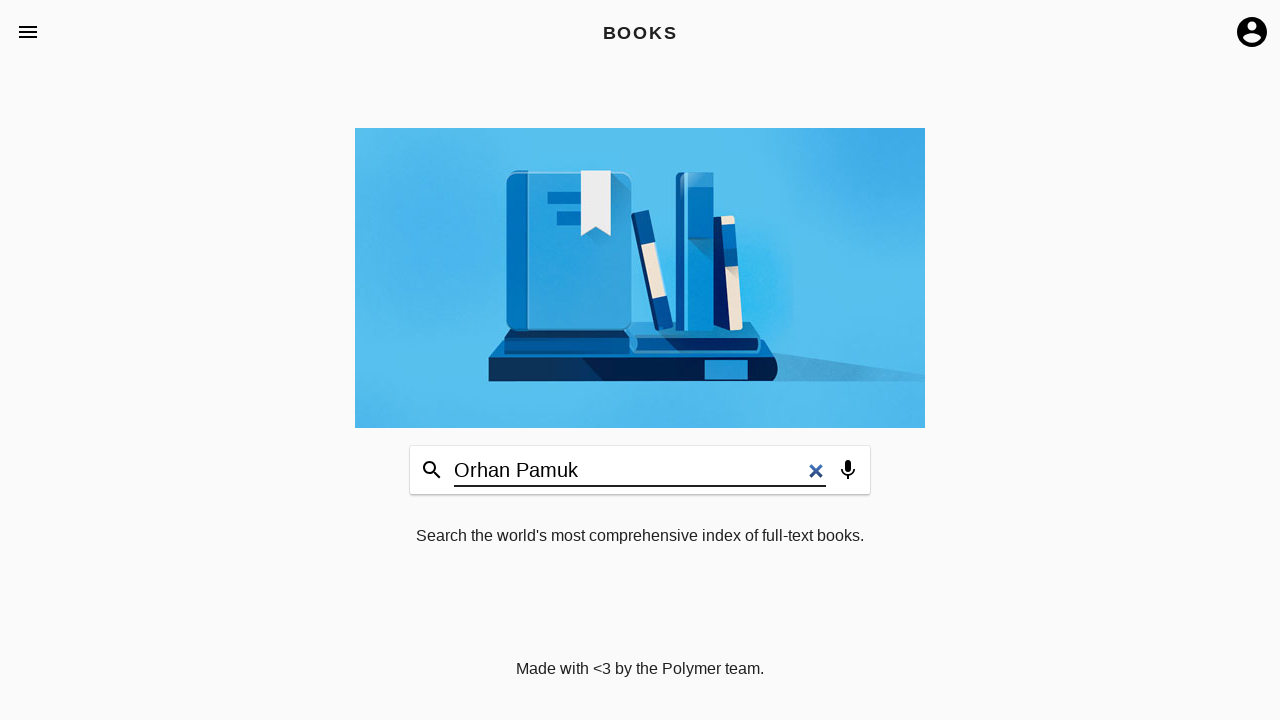

Waited 2 seconds for search results to process
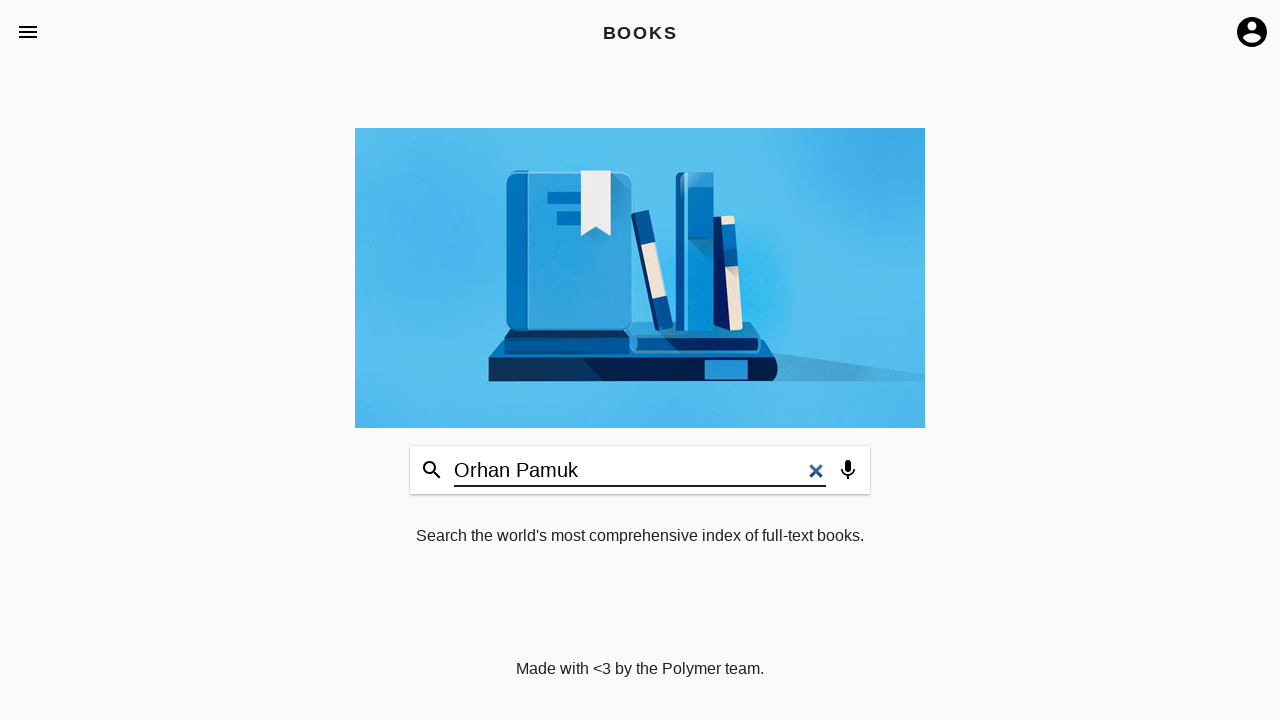

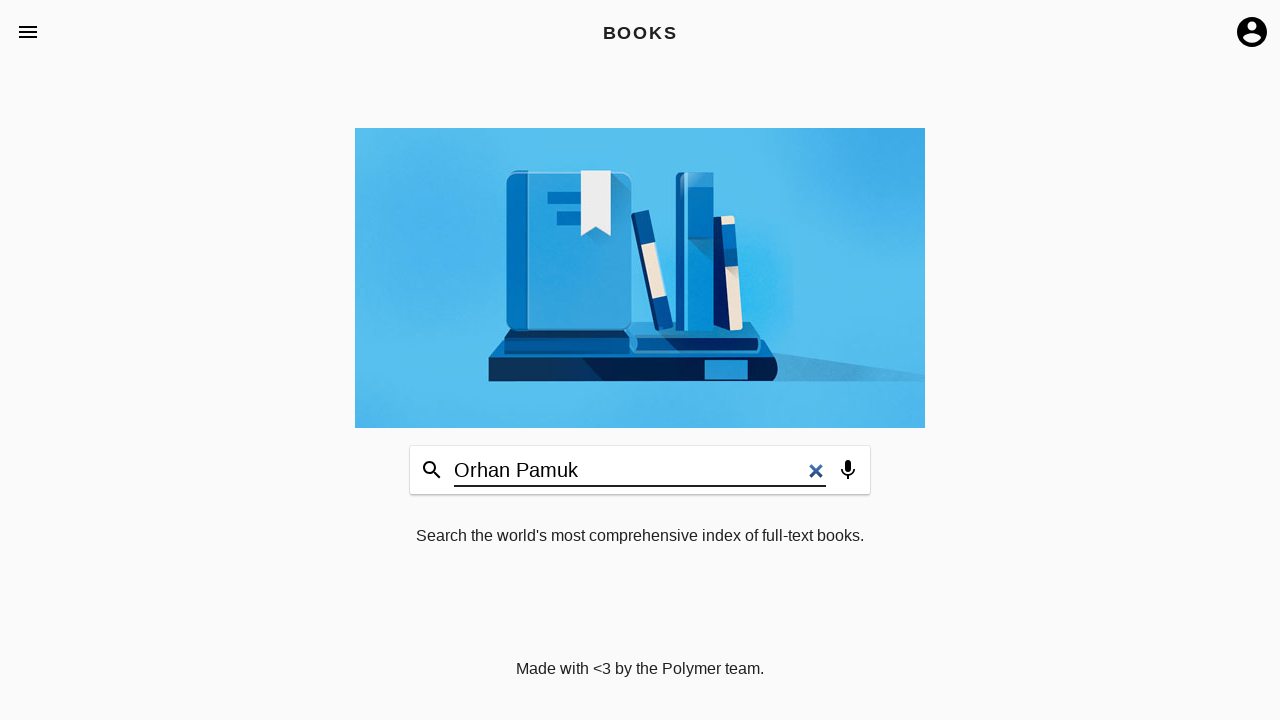